Tests user registration form by filling in name, email, and password fields, then submitting the form

Starting URL: https://demoapps.qspiders.com/ui?scenario=1

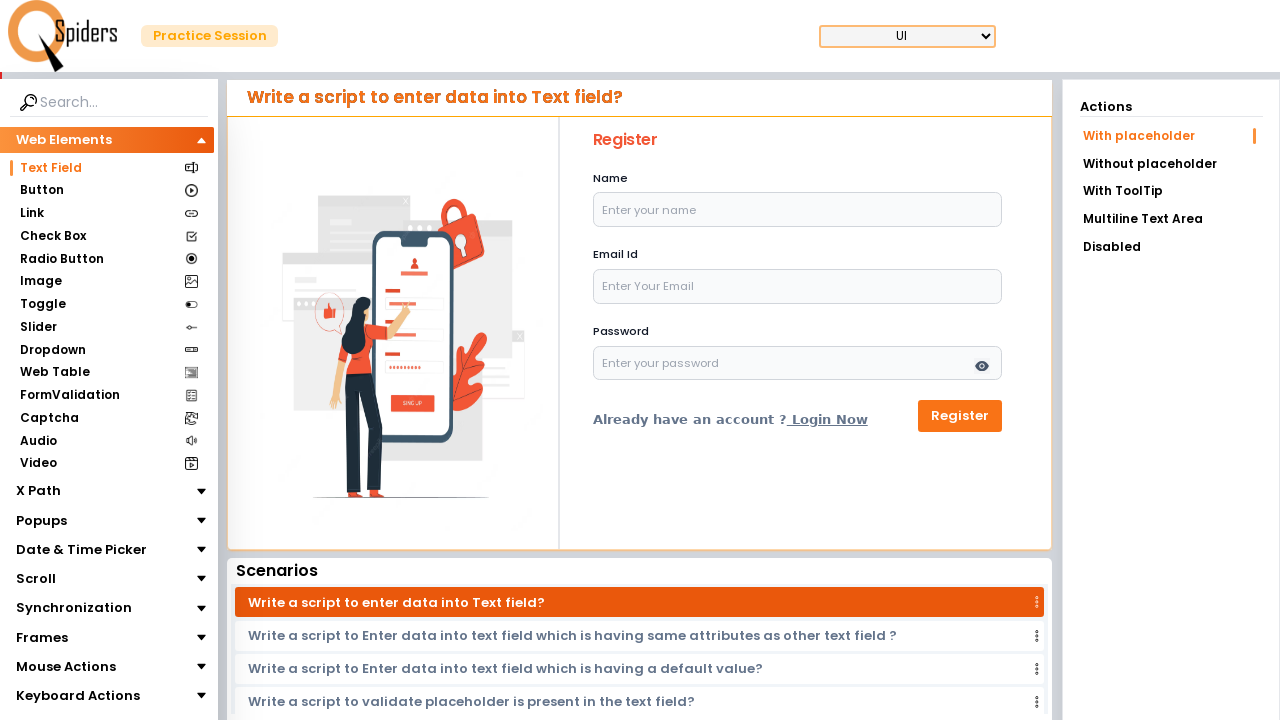

Filled name field with 'Demo' on input[name='name']
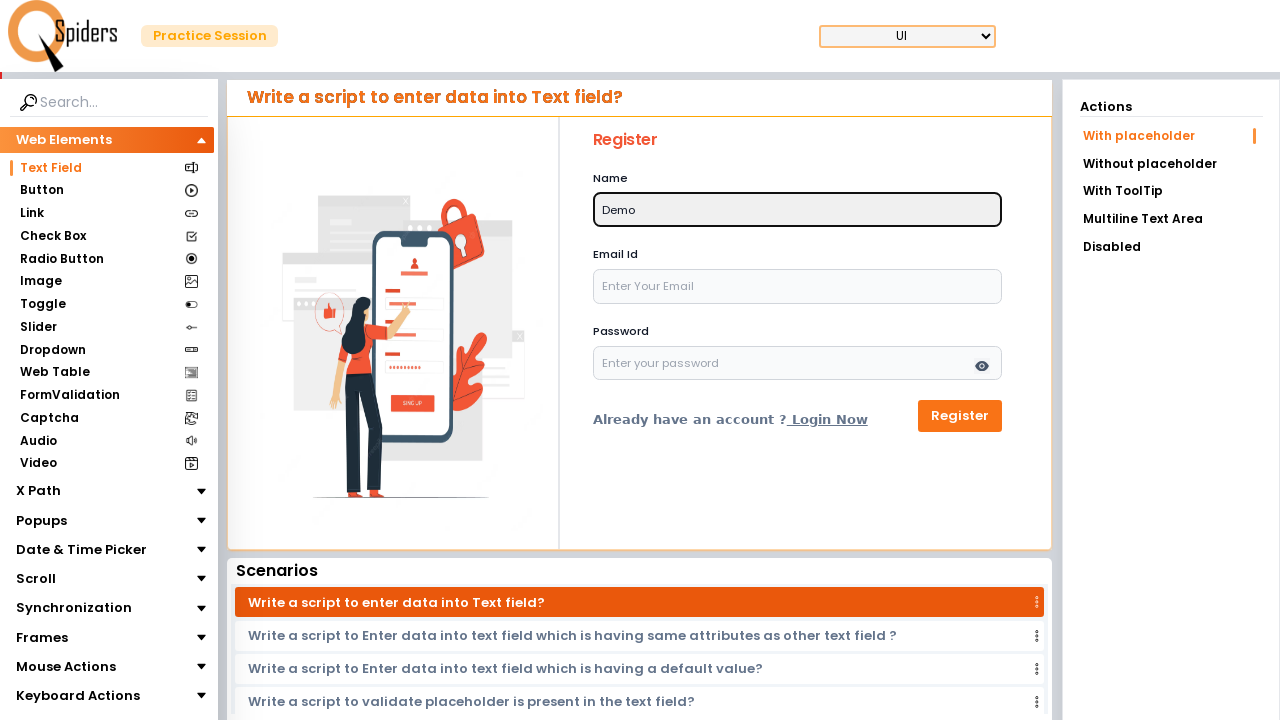

Filled email field with 'qa1@test.com' on input[type='email']
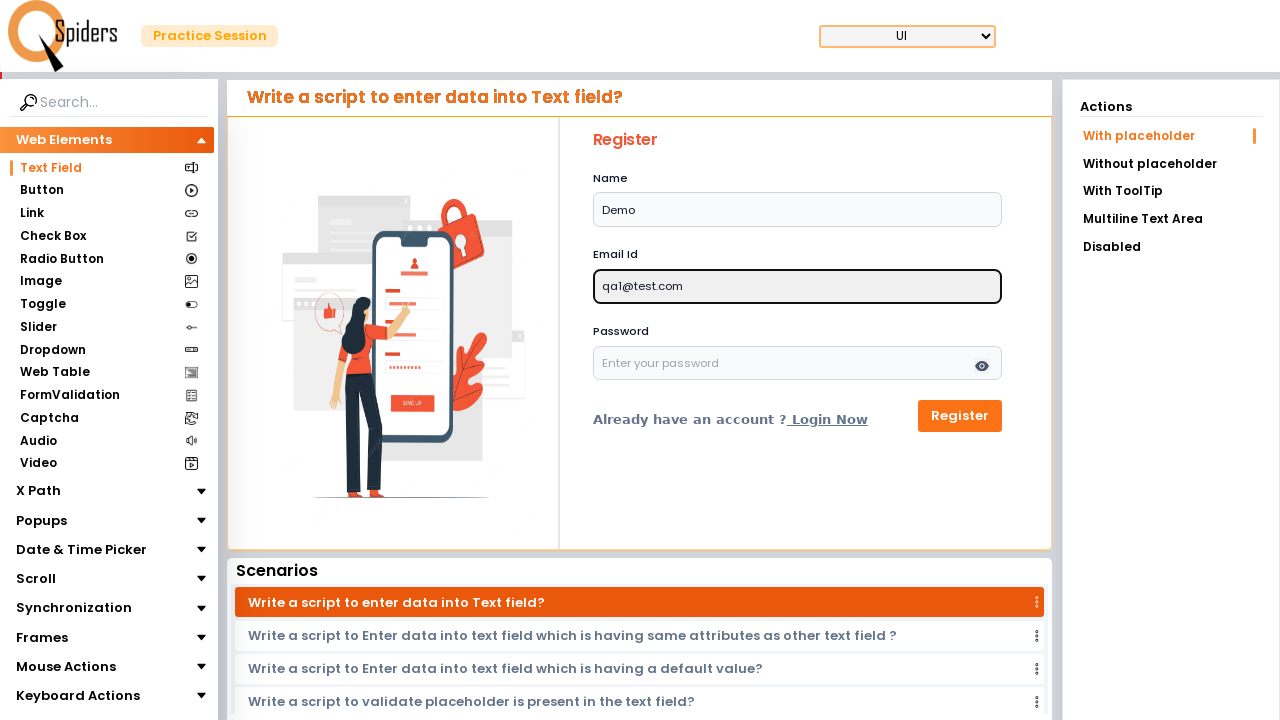

Filled password field with '123456' on input[type='password']
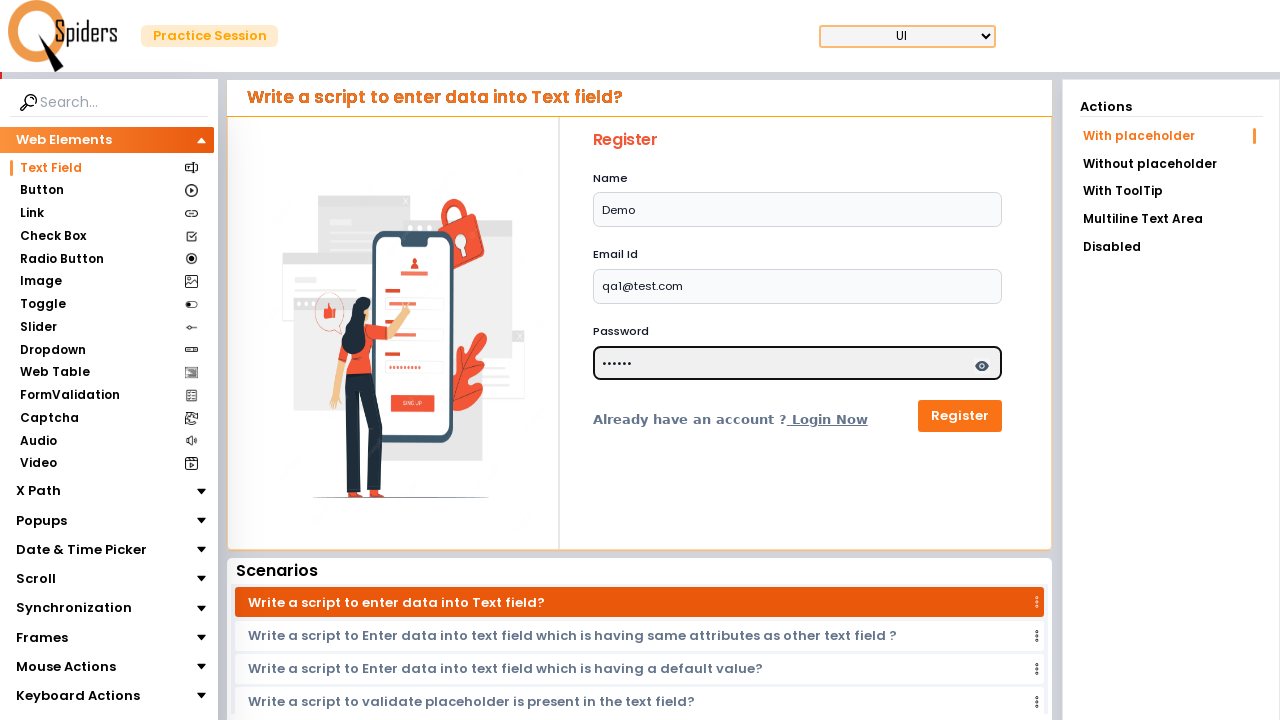

Clicked submit button to register user at (960, 416) on button[type='submit']
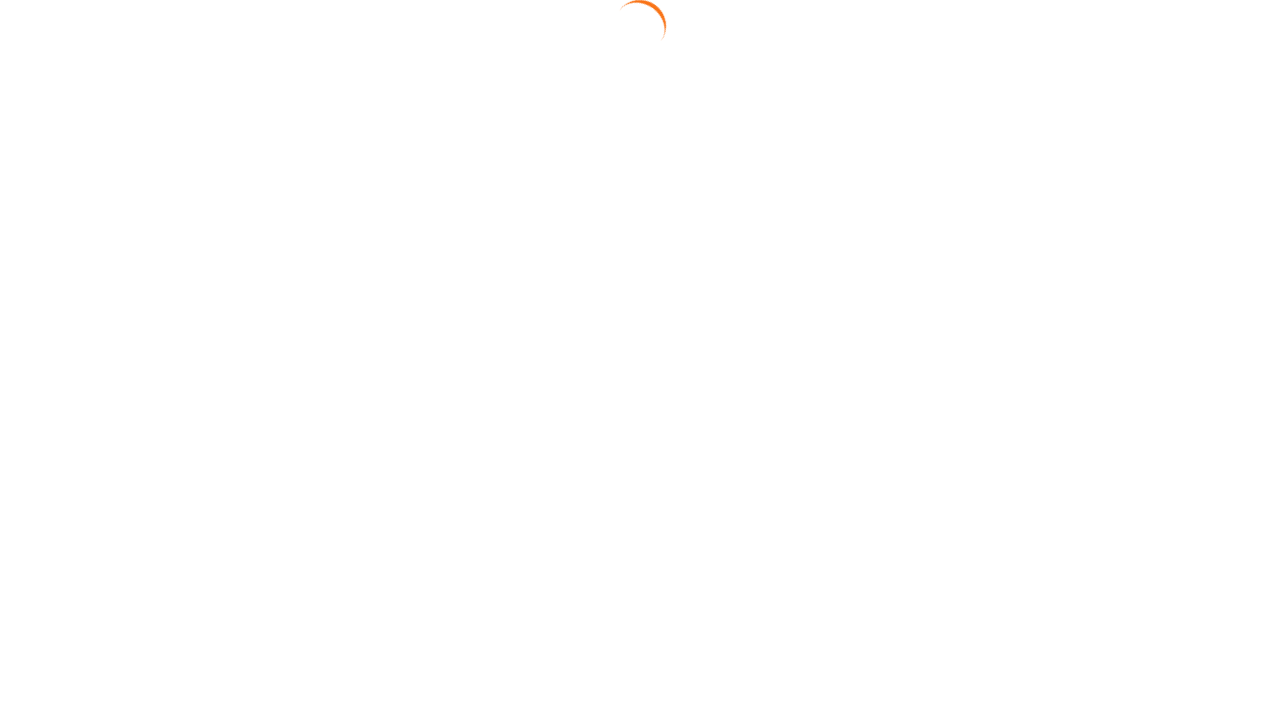

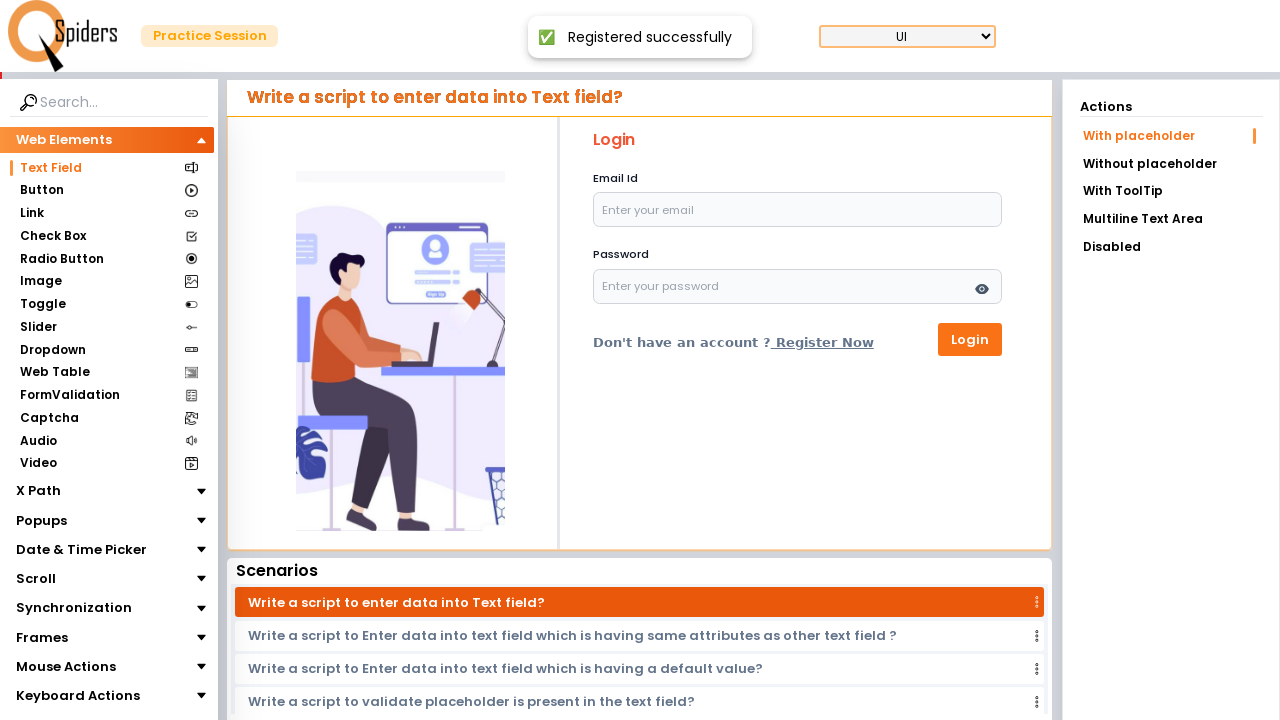